Navigates to the Calley website and adjusts the browser window to a 4K resolution (1536x864)

Starting URL: https://www.getcalley.com/

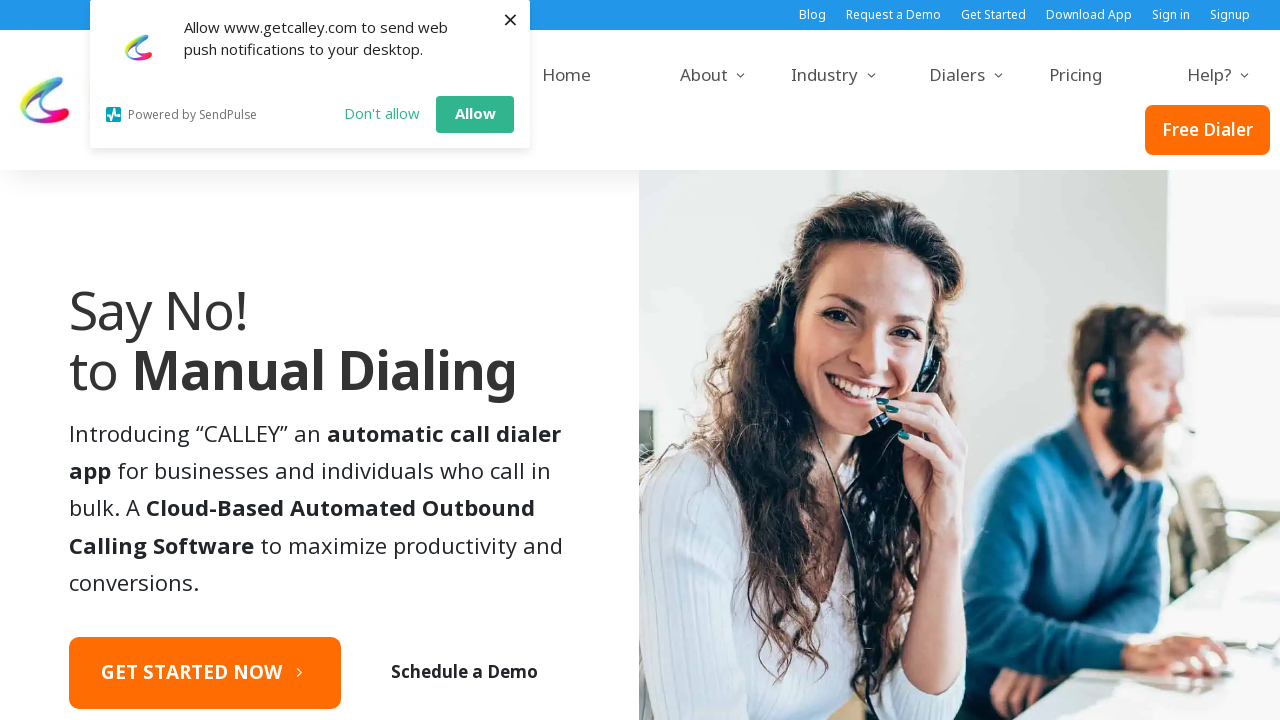

Set browser viewport to 4K resolution (1536x864)
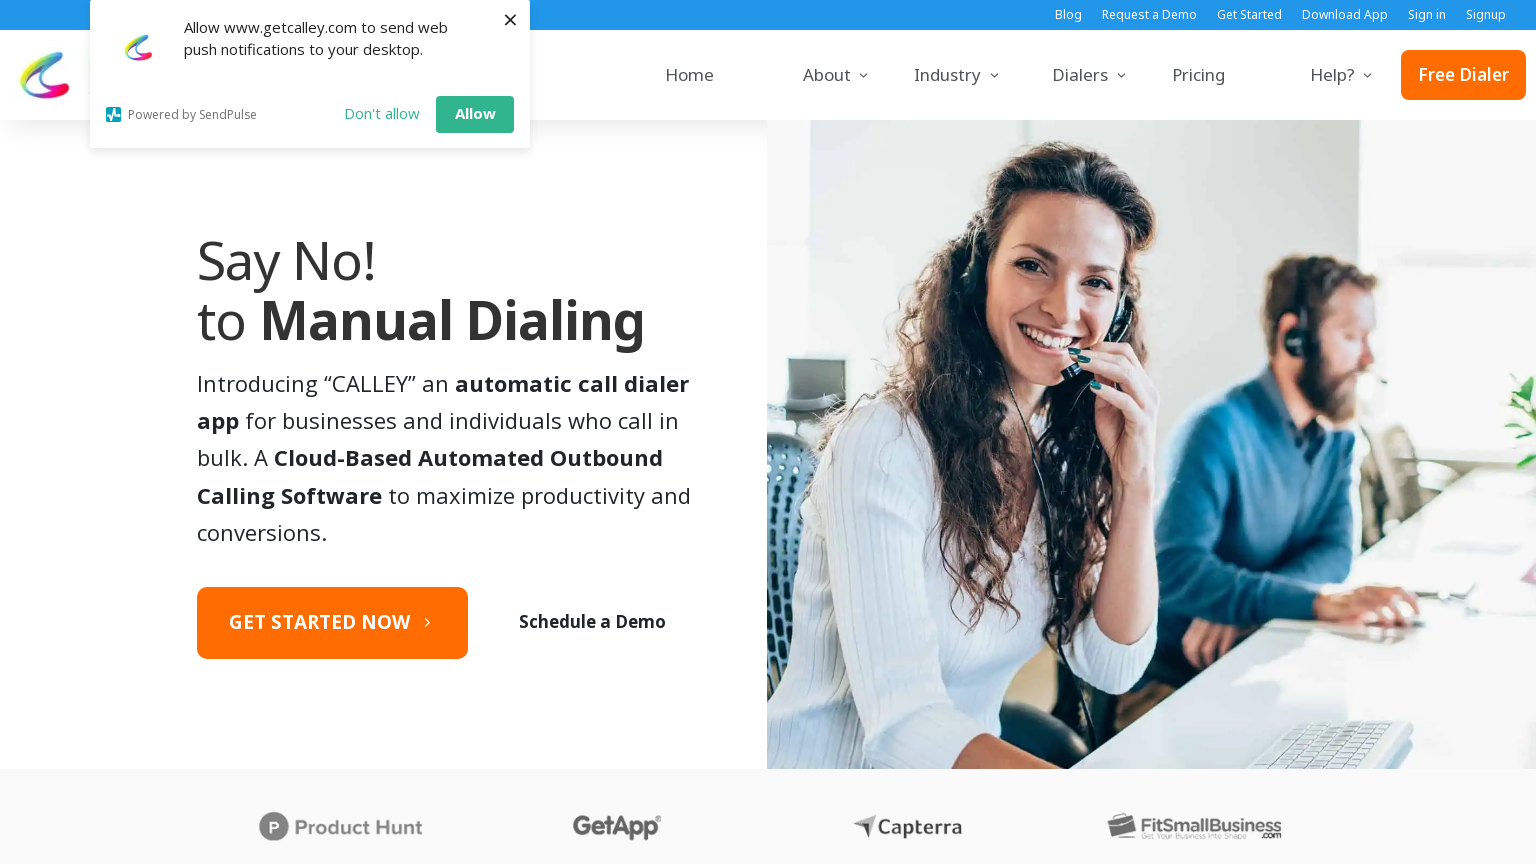

Waited for page to fully load (networkidle state)
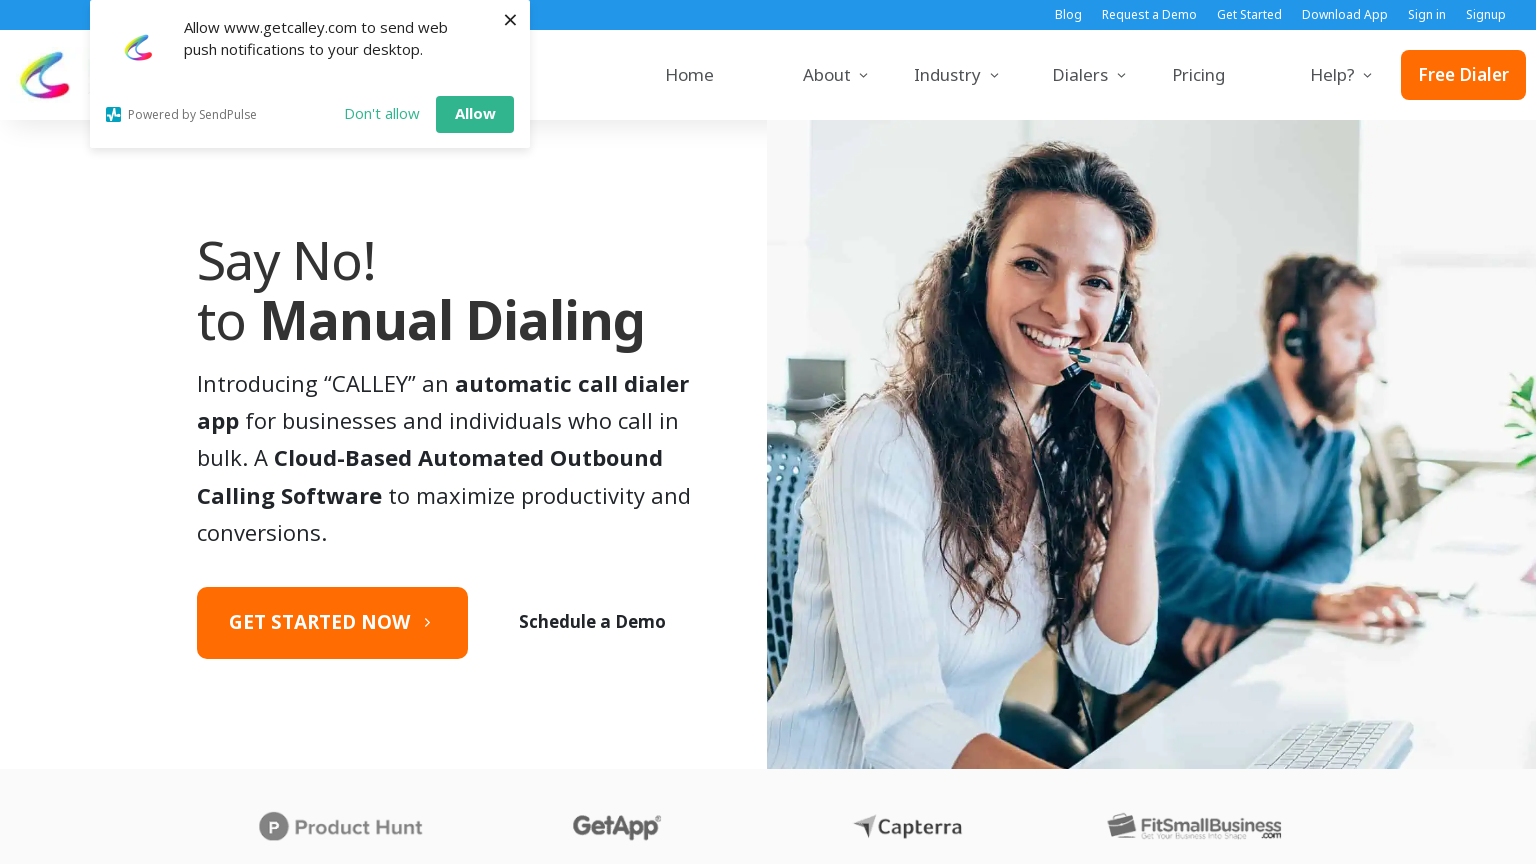

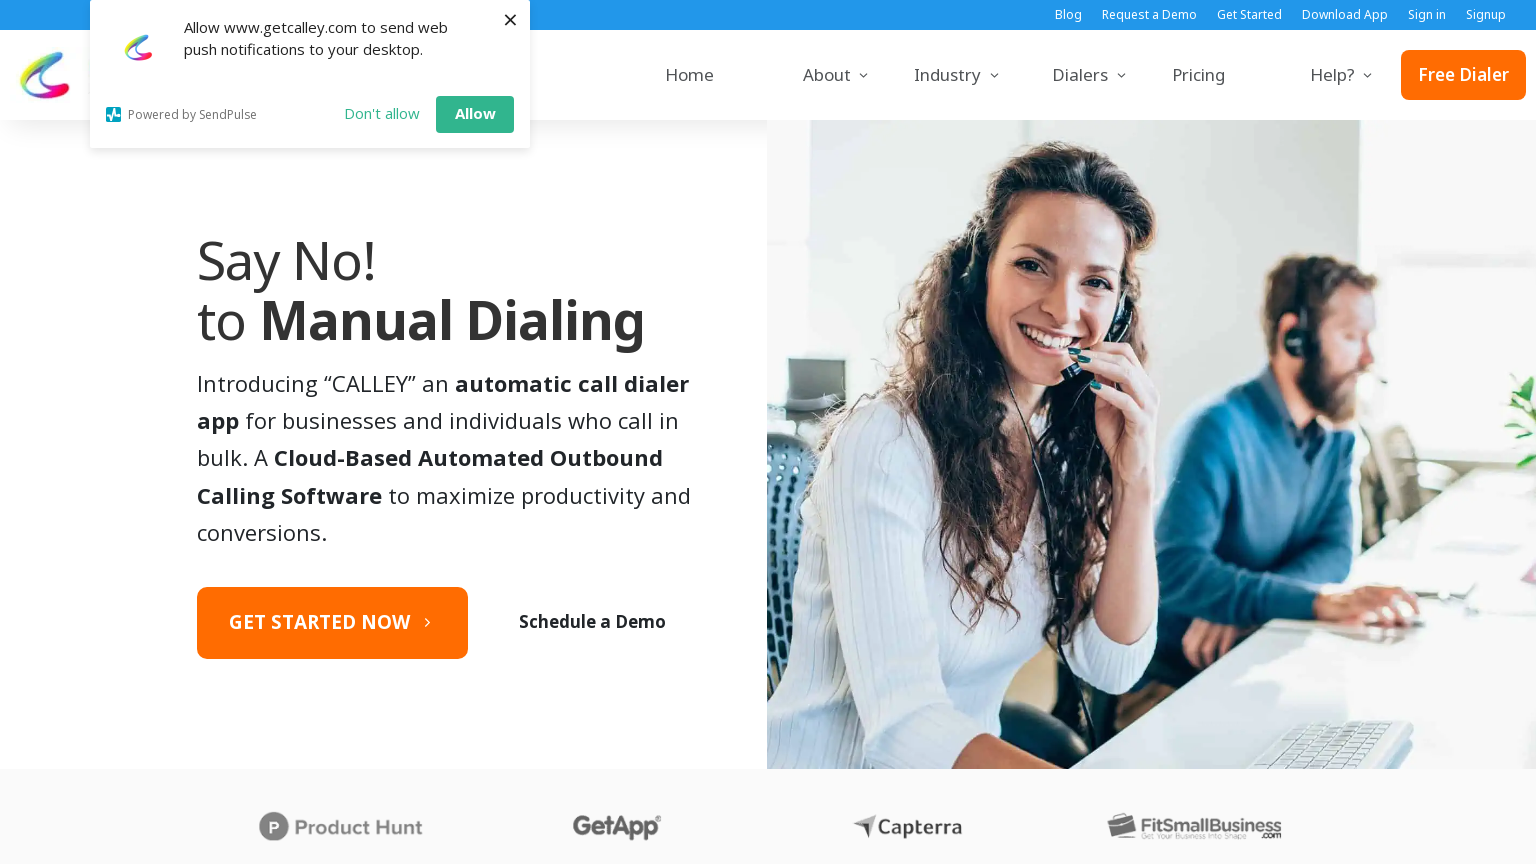